Tests checkbox interaction by finding all checkboxes on the page and clicking the one with value "option2", then verifying it is selected

Starting URL: https://rahulshettyacademy.com/AutomationPractice/

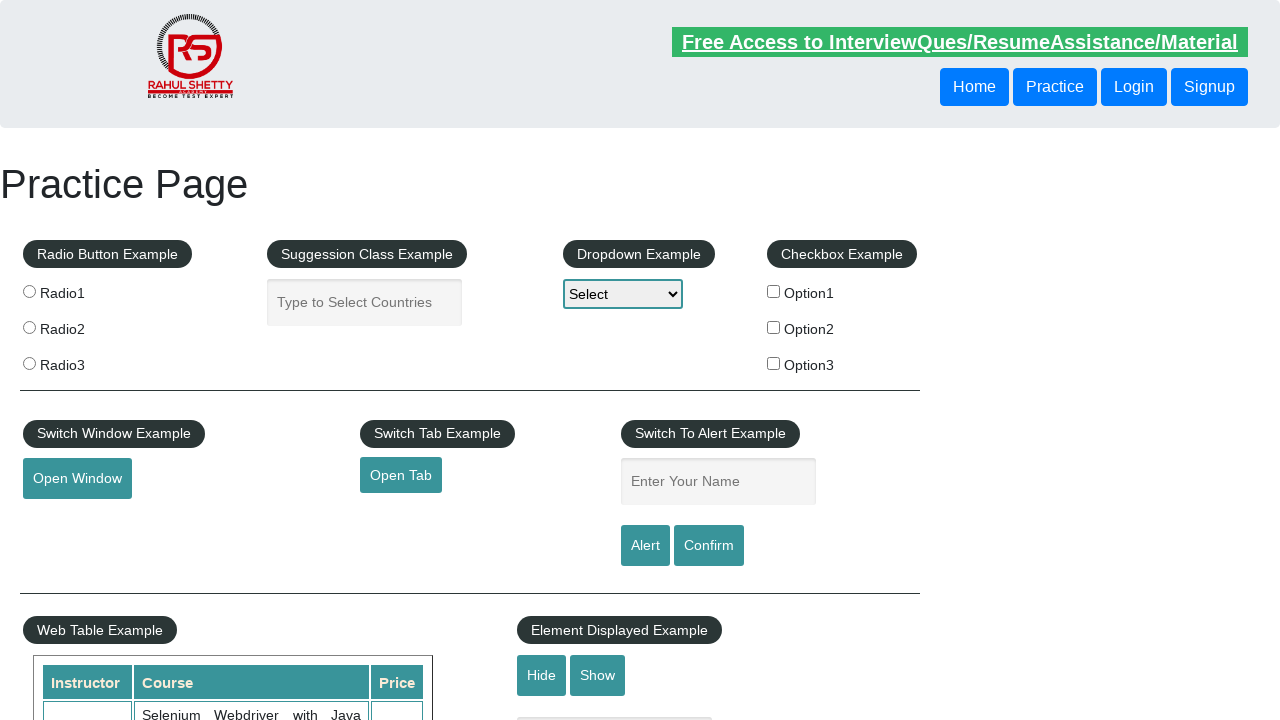

Waited for checkboxes to load on the page
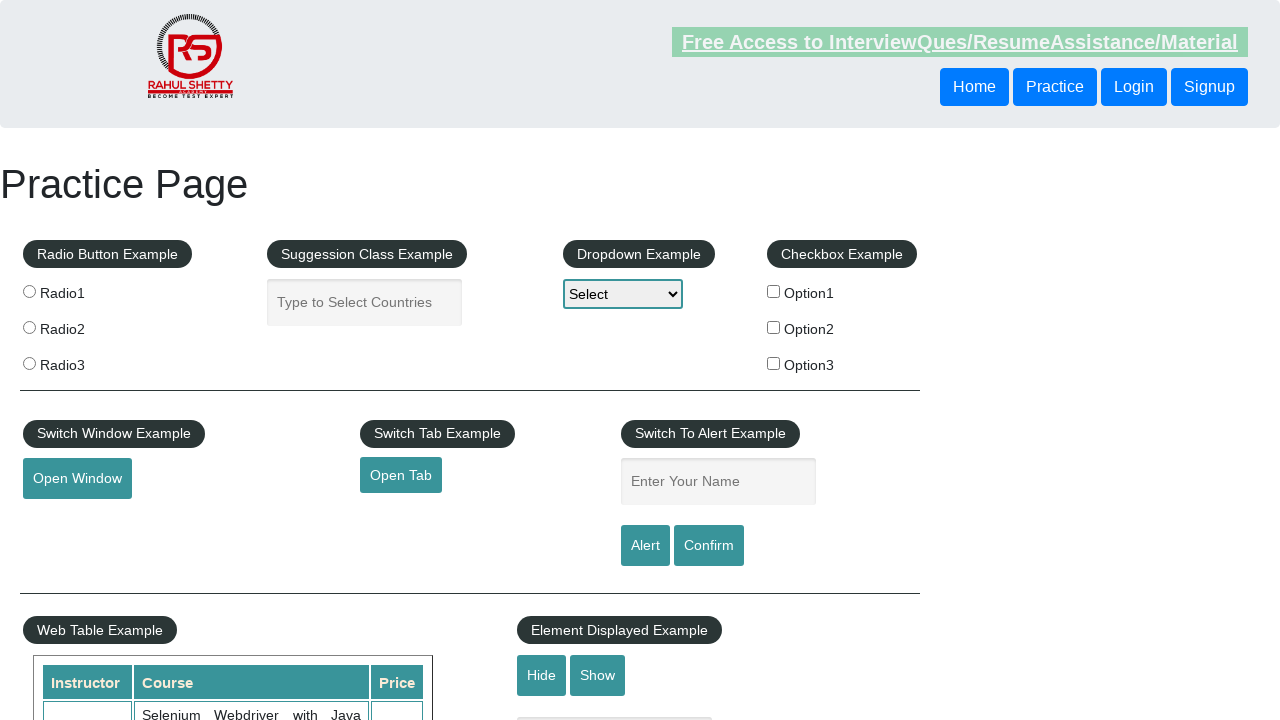

Located checkbox with value 'option2'
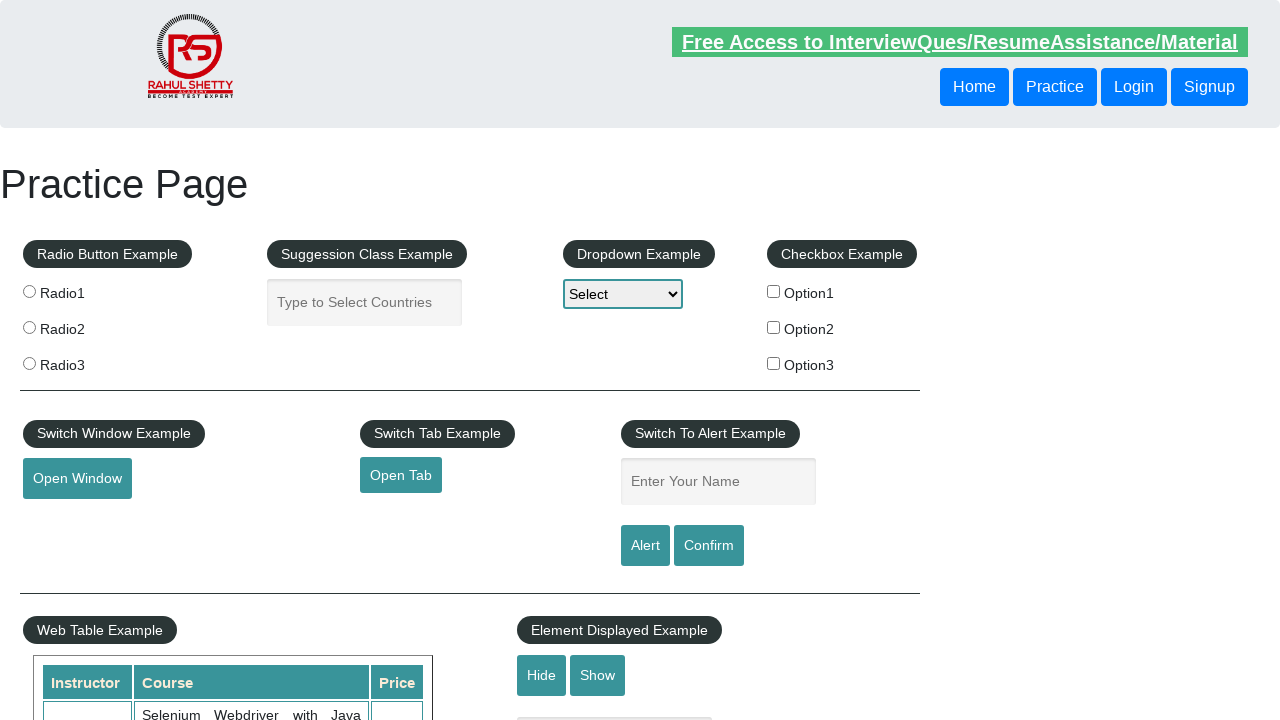

Clicked the checkbox with value 'option2' at (774, 327) on input[type='checkbox'][value='option2']
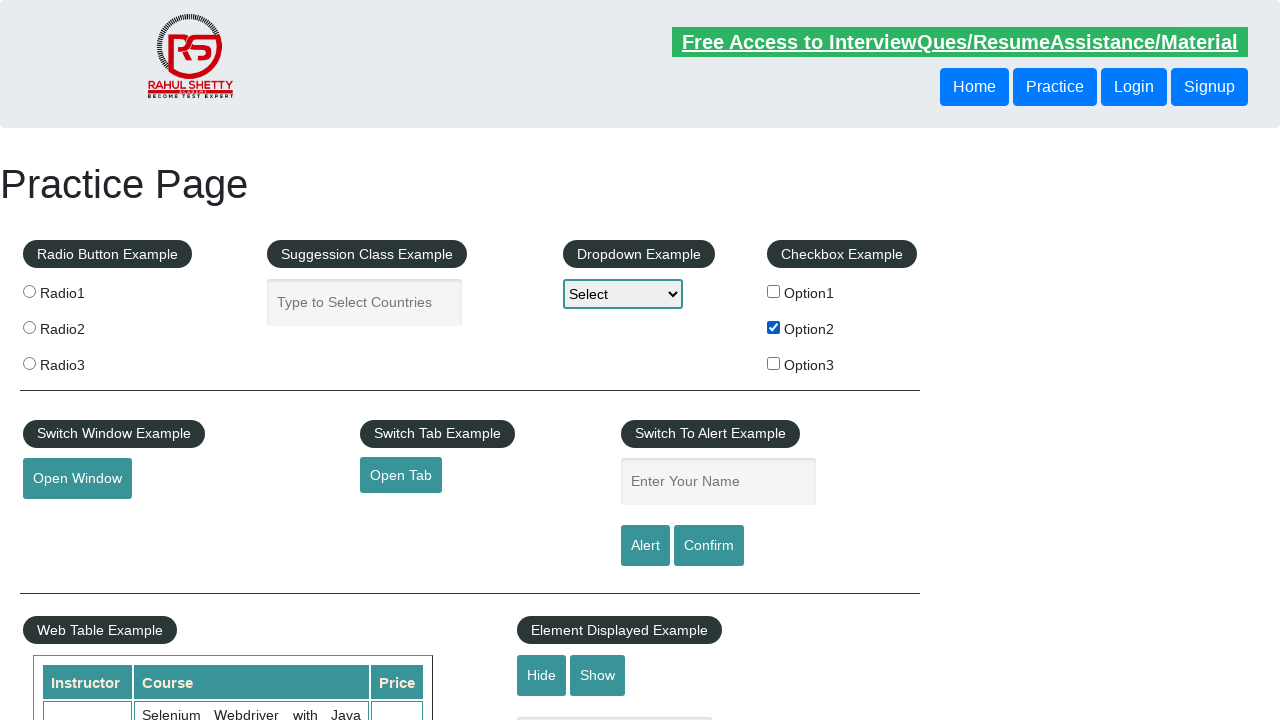

Verified that the checkbox with value 'option2' is selected
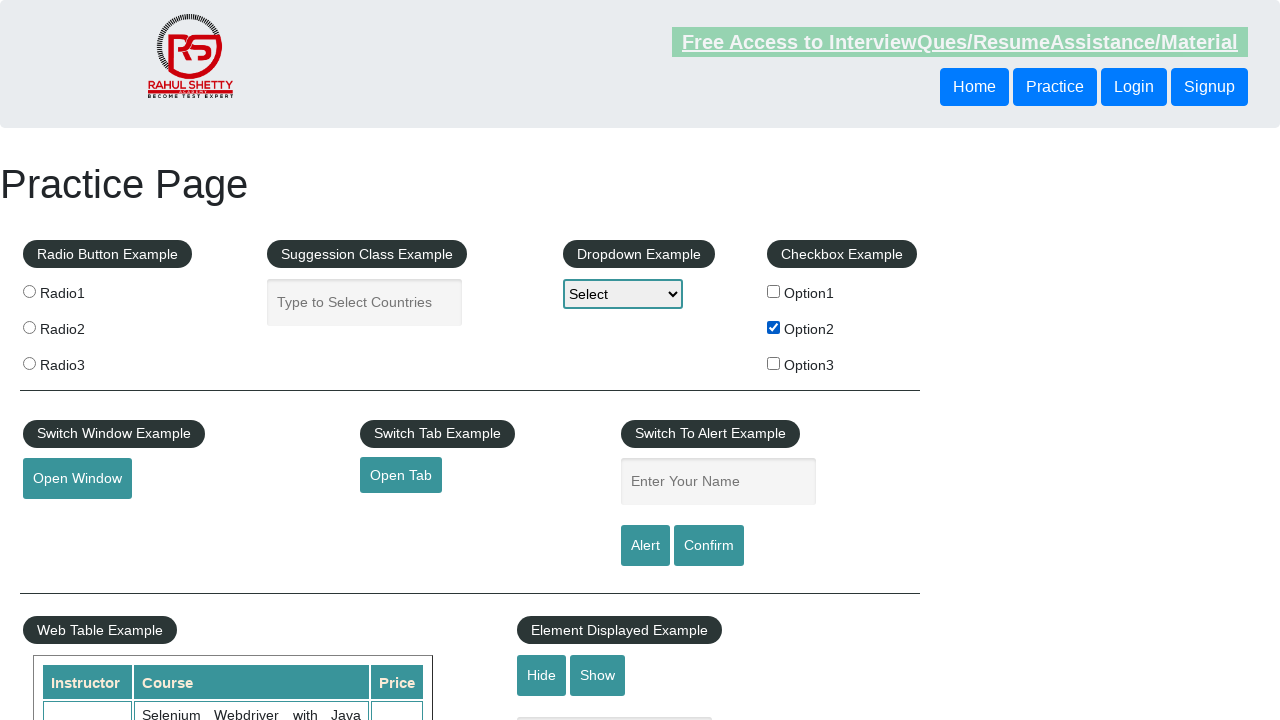

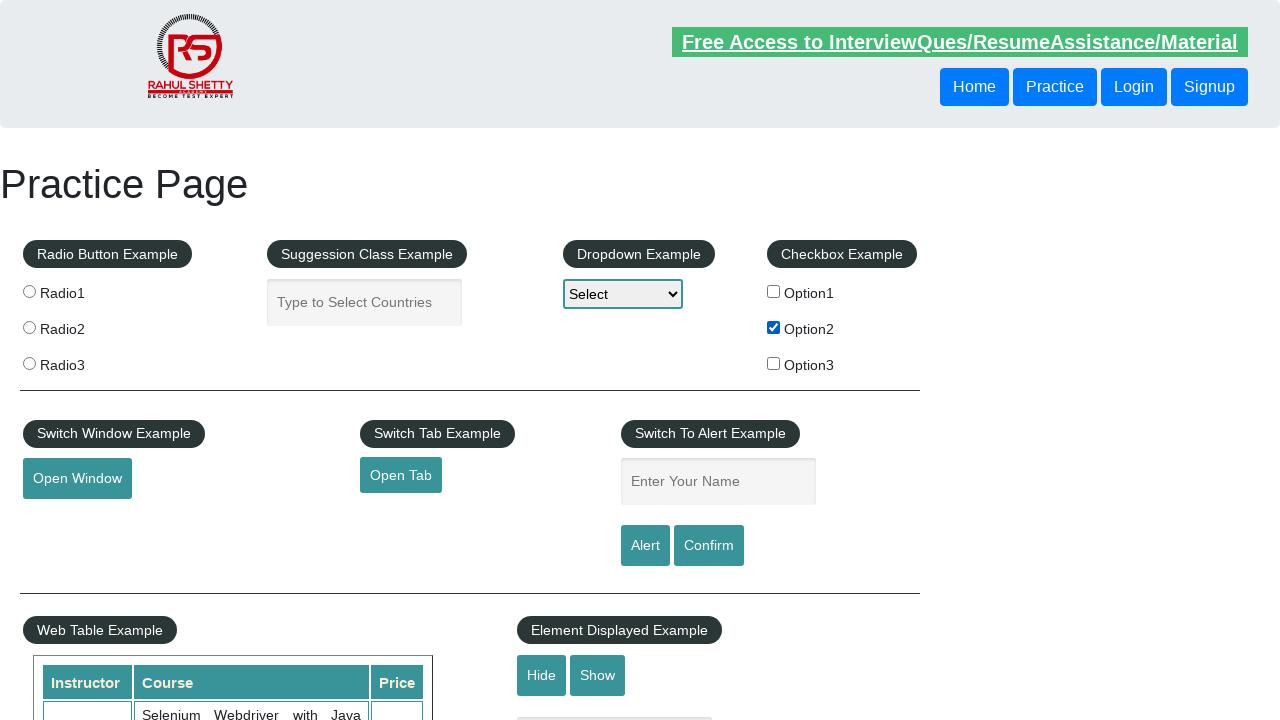